Tests dynamic controls by clicking a checkbox, removing it, then enabling a disabled input field

Starting URL: https://the-internet.herokuapp.com/dynamic_controls

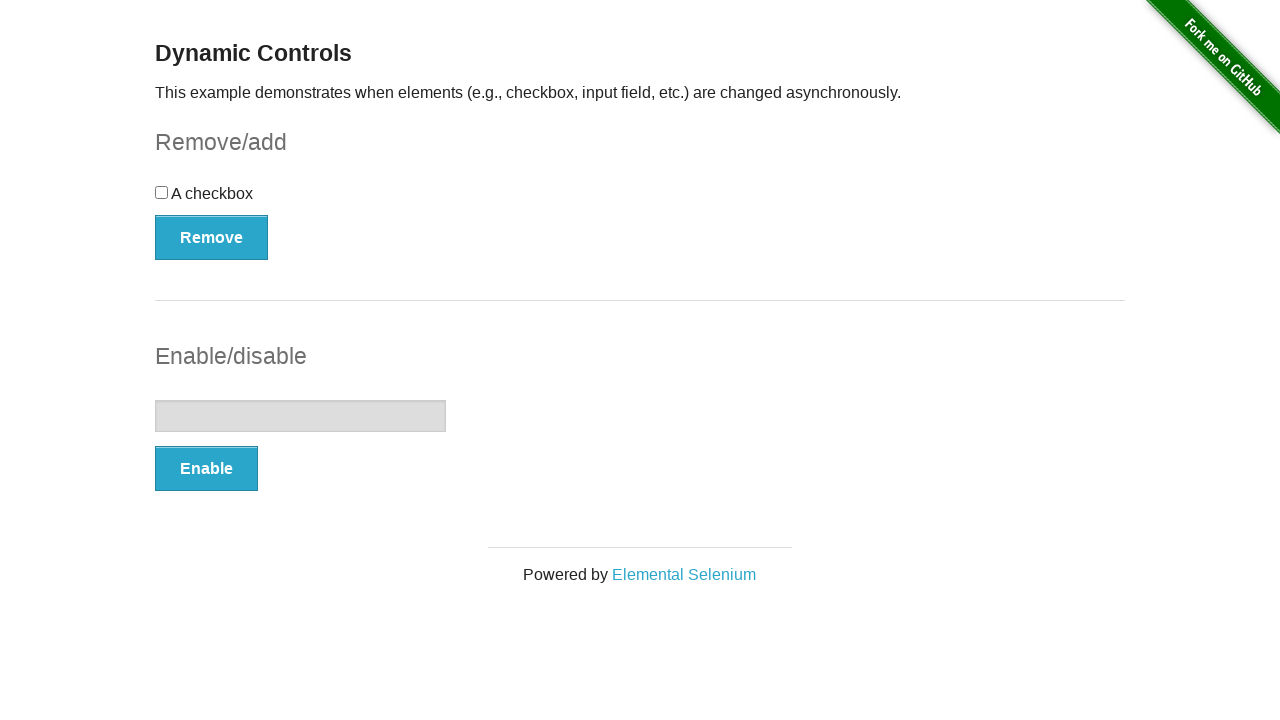

Clicked the checkbox to select it at (162, 192) on input[type='checkbox']
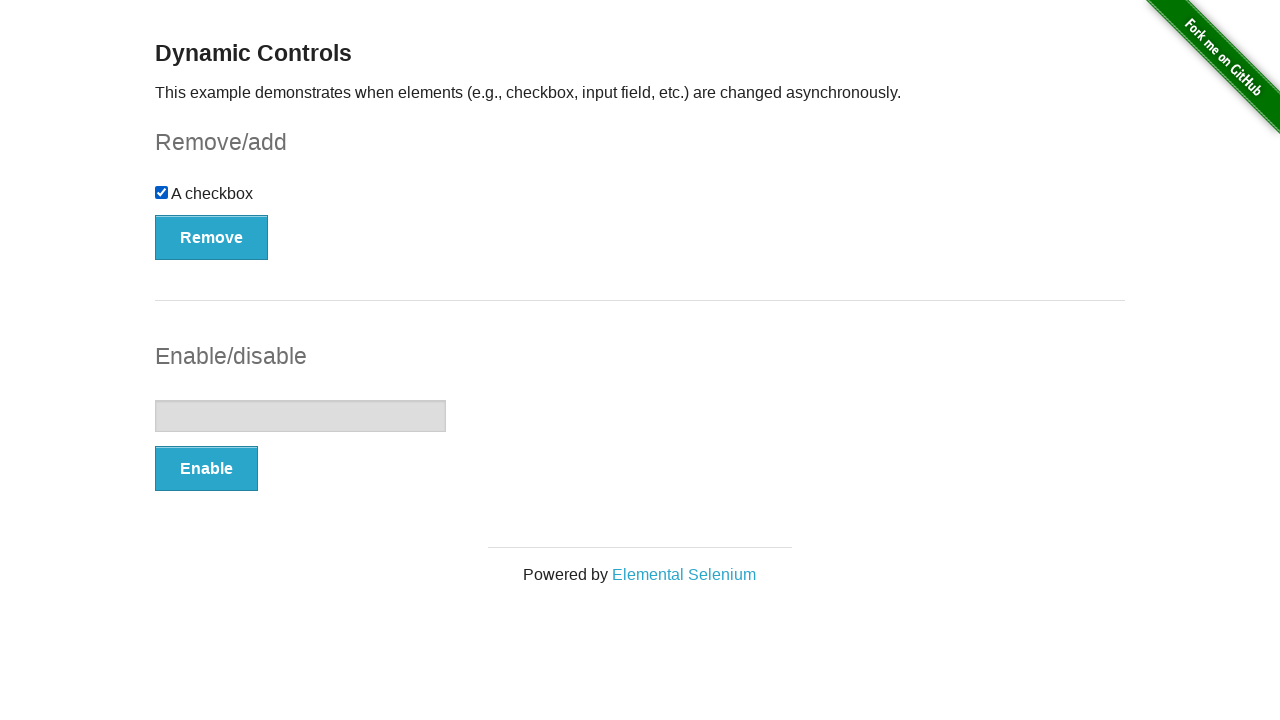

Clicked the Remove button to remove the checkbox at (212, 237) on button[onclick='swapCheckbox()']
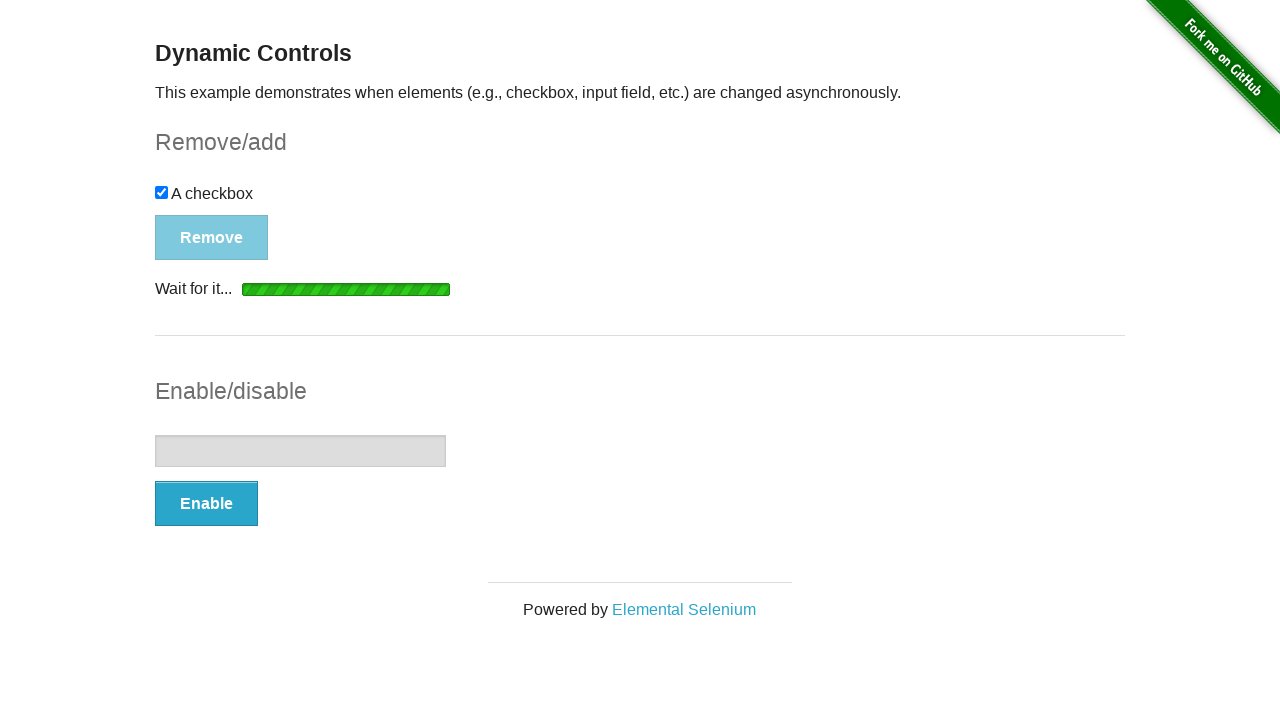

Message appeared confirming checkbox removal
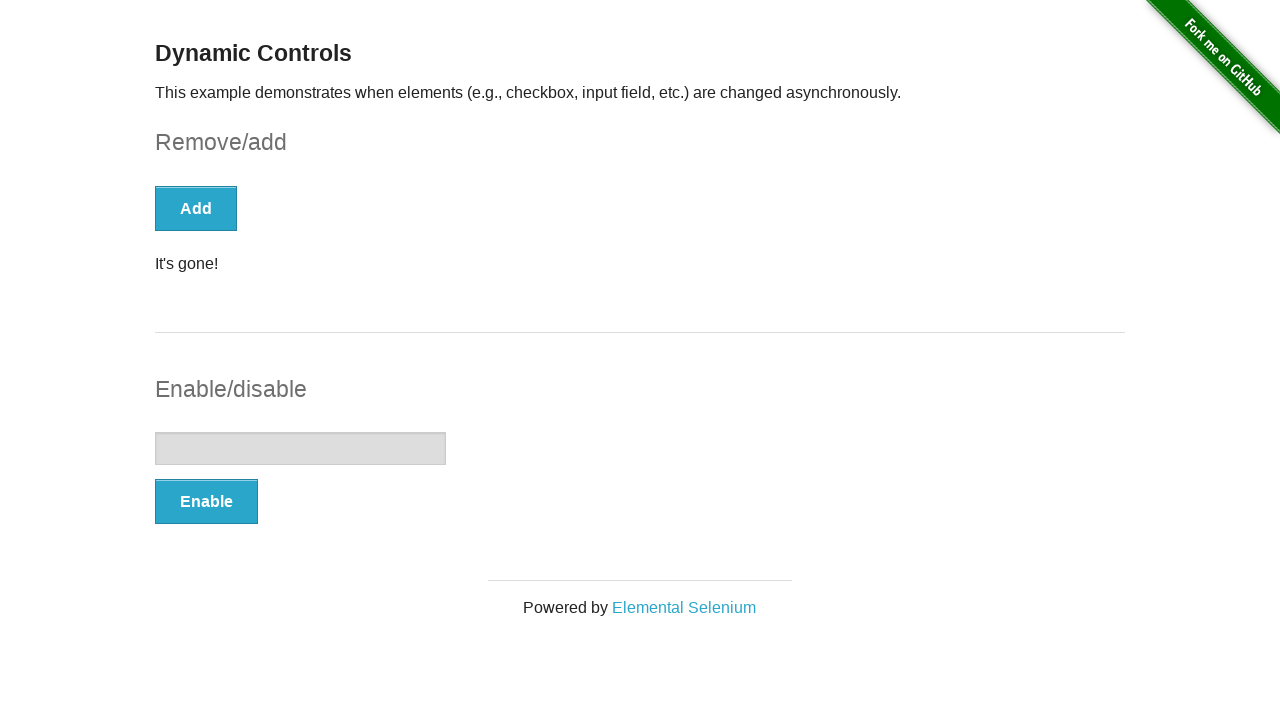

Checkbox is now hidden after removal
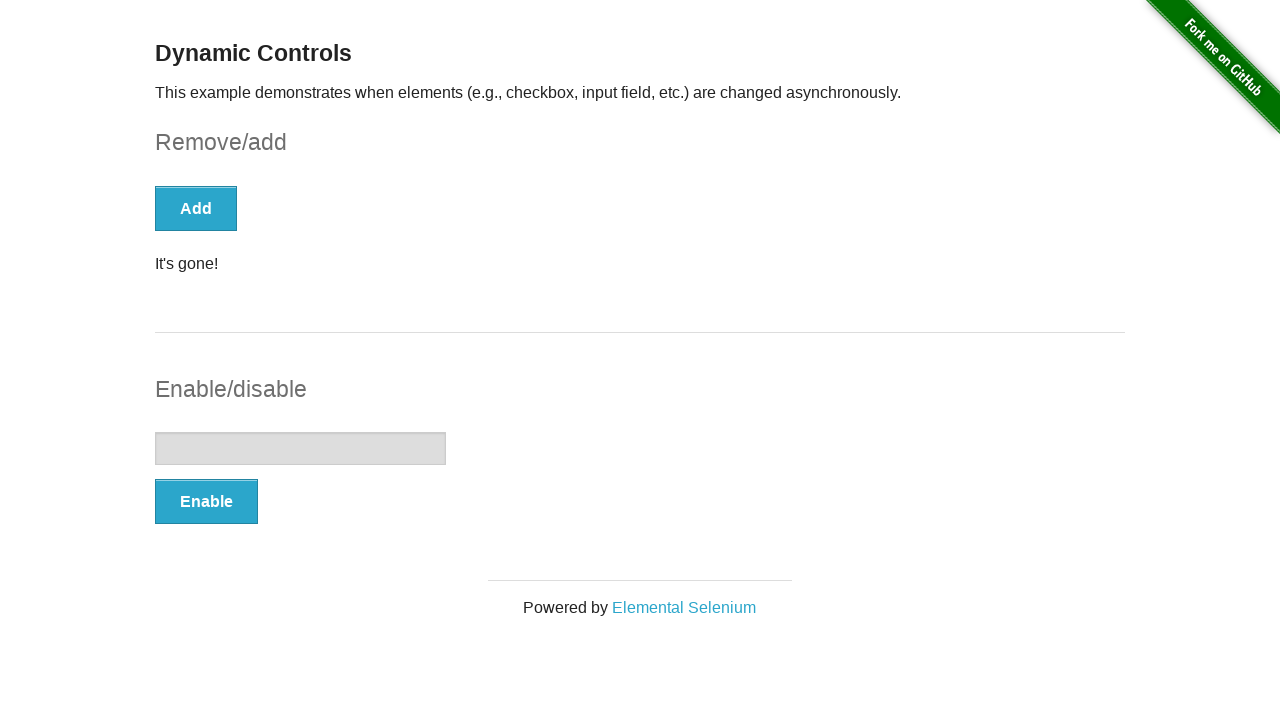

Clicked the Enable button to enable the disabled input field at (206, 501) on button[onclick='swapInput()']
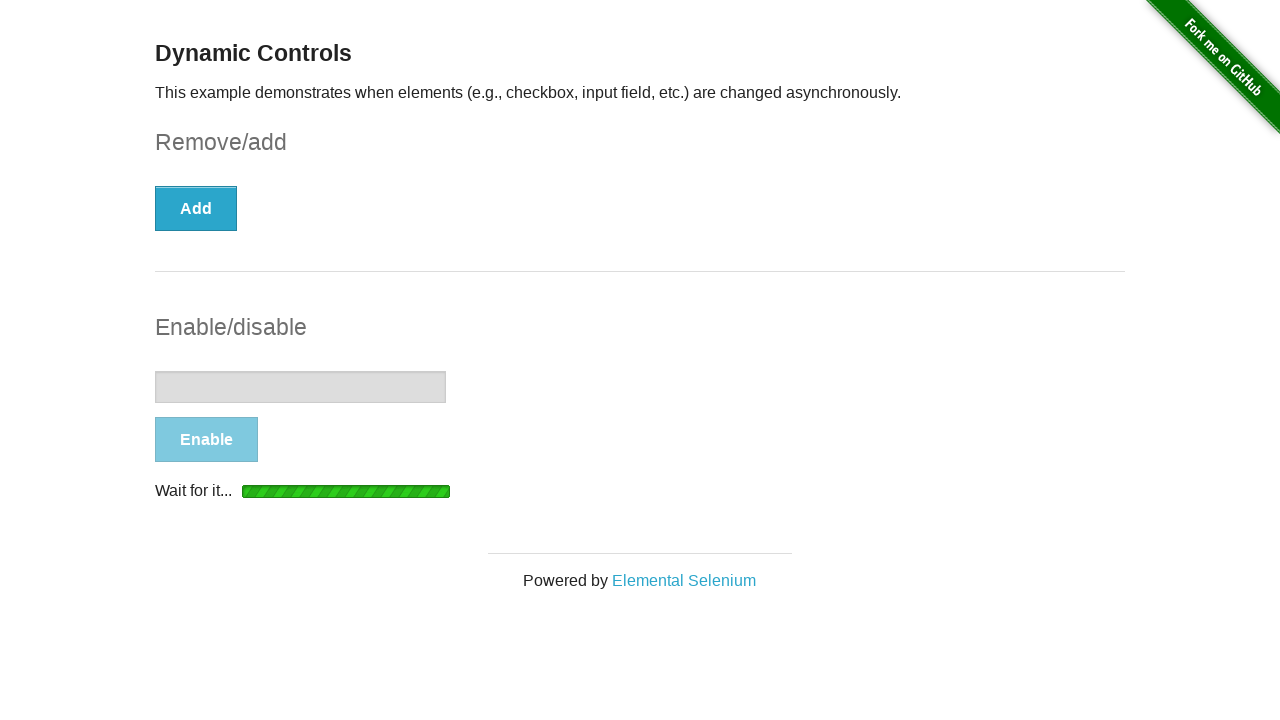

Message appeared confirming input field enabled
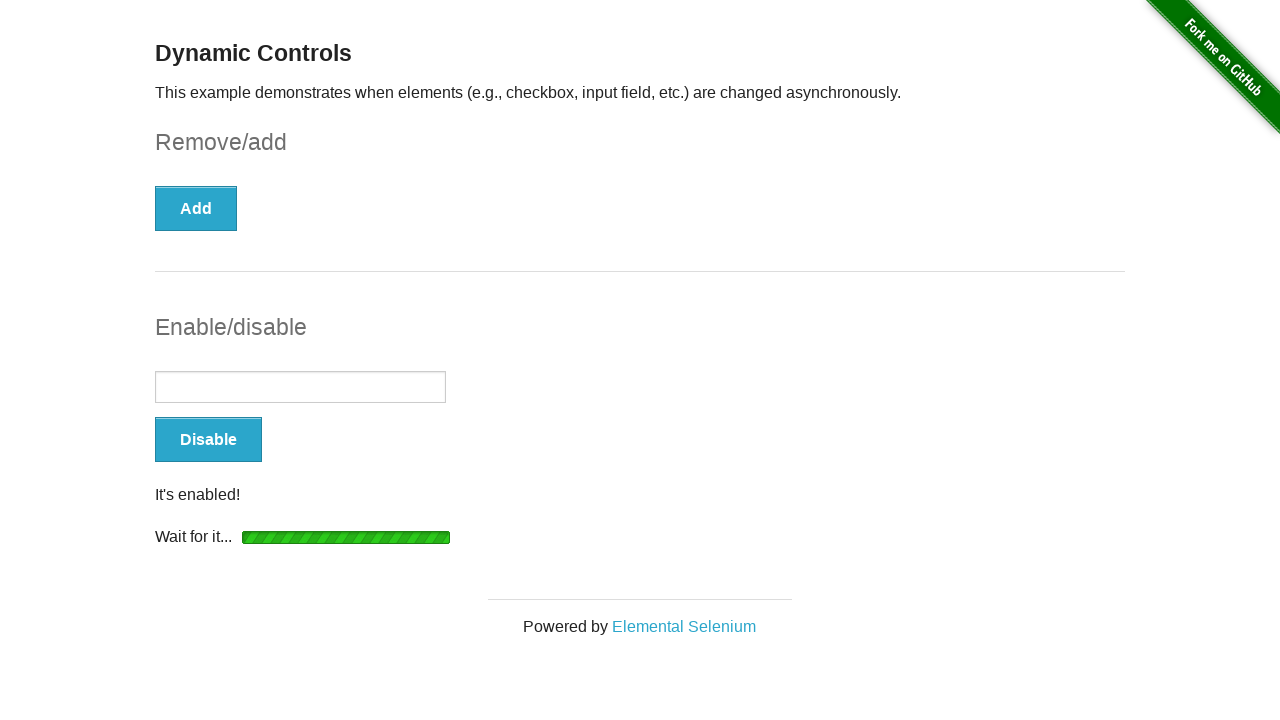

Input field is now enabled and visible
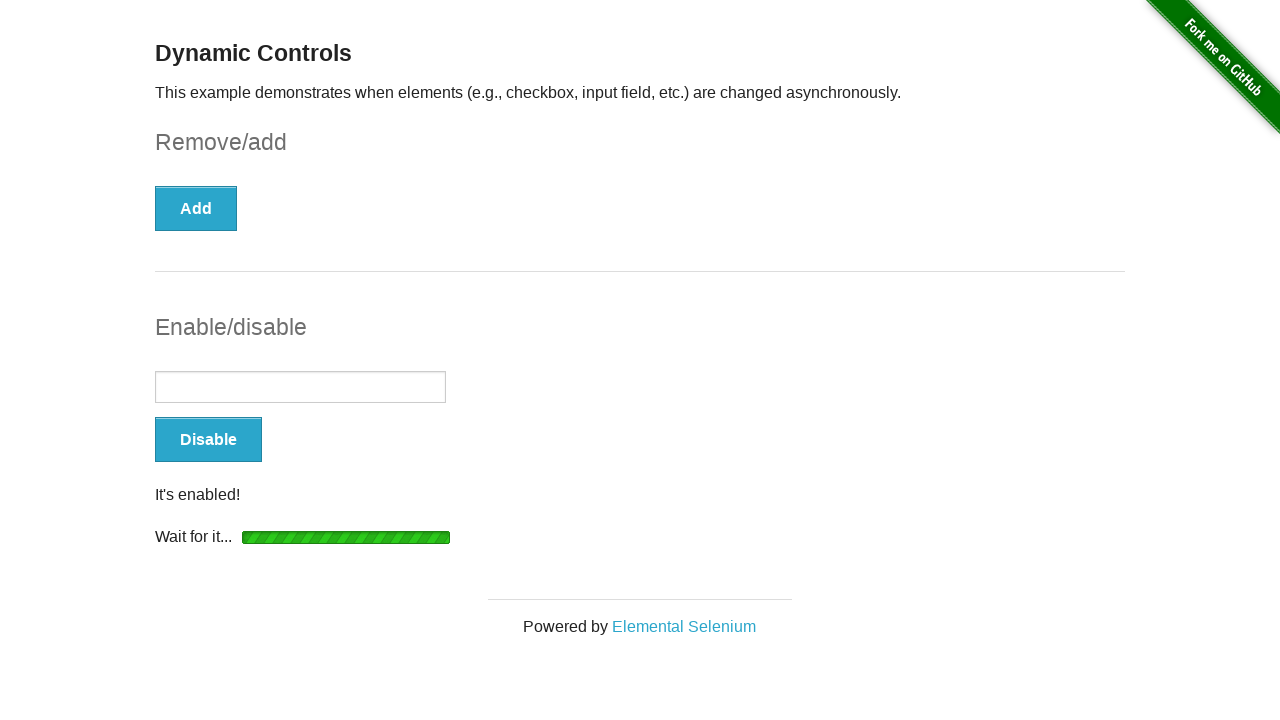

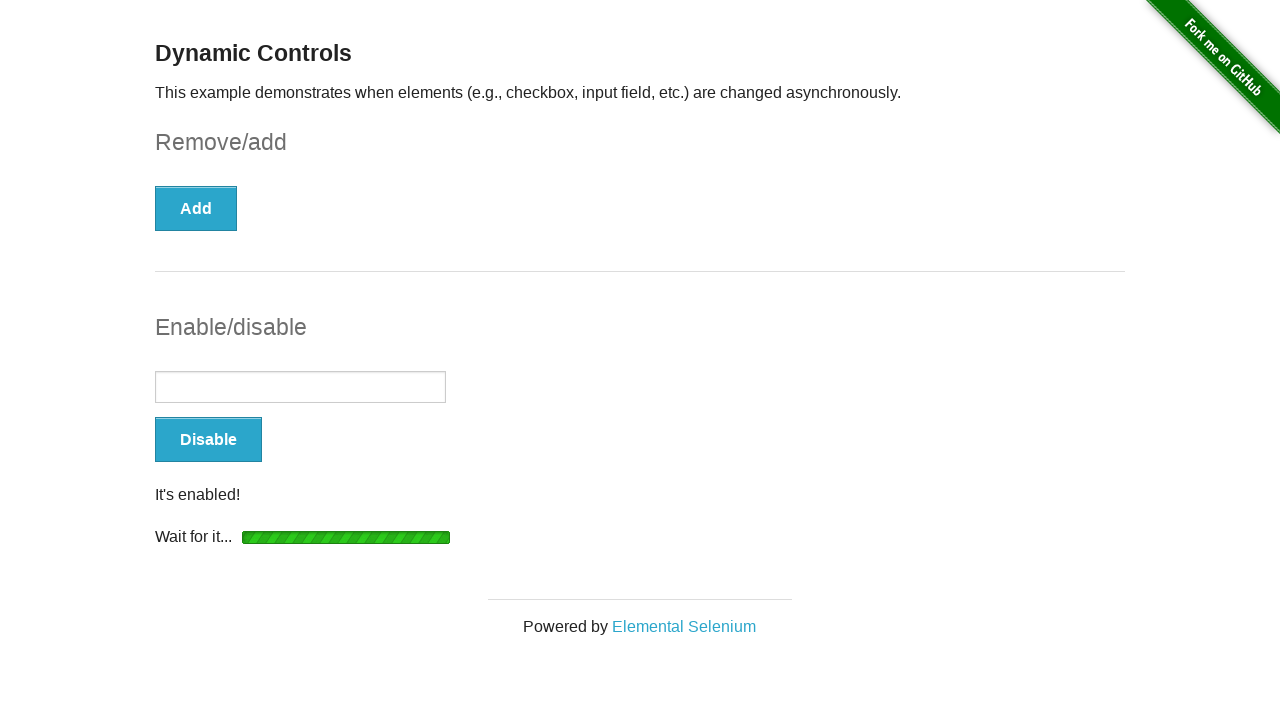